Tests navigation menu functionality on a grooming salon website by clicking through menu items (Home, Services, About Us) and verifying navigation works correctly across multiple pages

Starting URL: https://idwibwyk.github.io/groom-room/

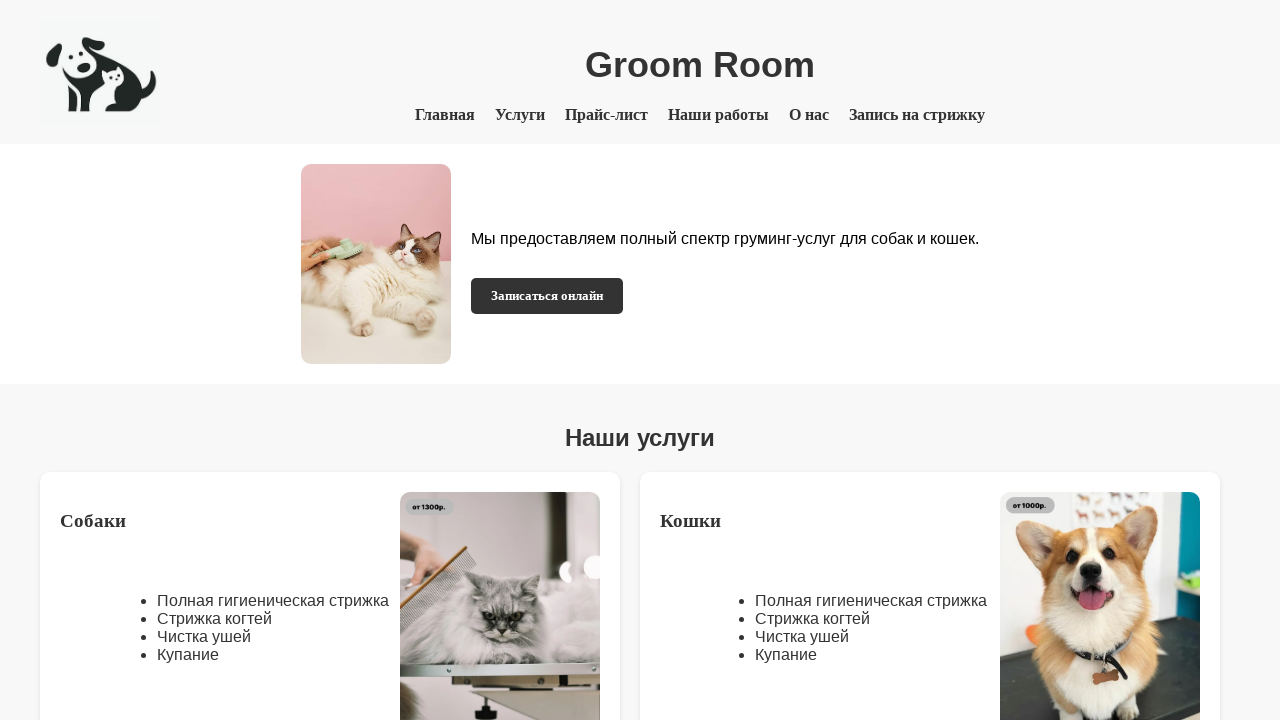

Clicked 'Главная' (Home) menu item from main page at (445, 115) on text=Главная
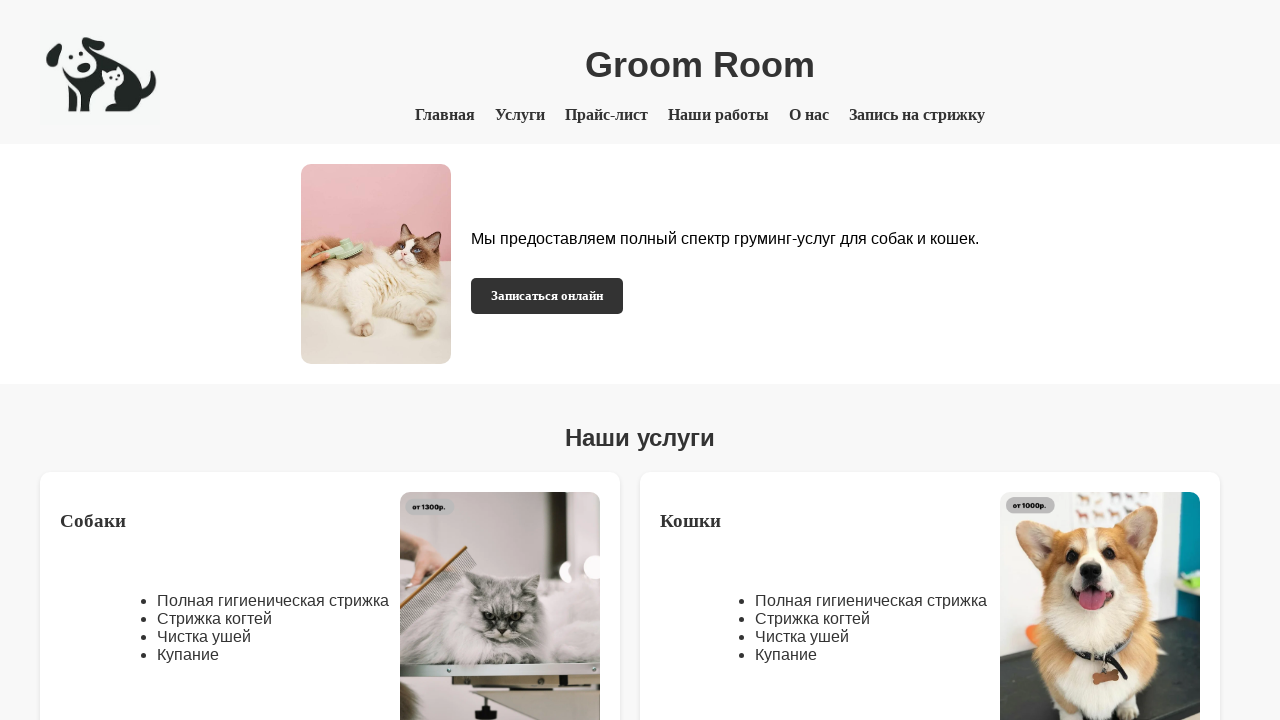

Waited for page to load after clicking Home
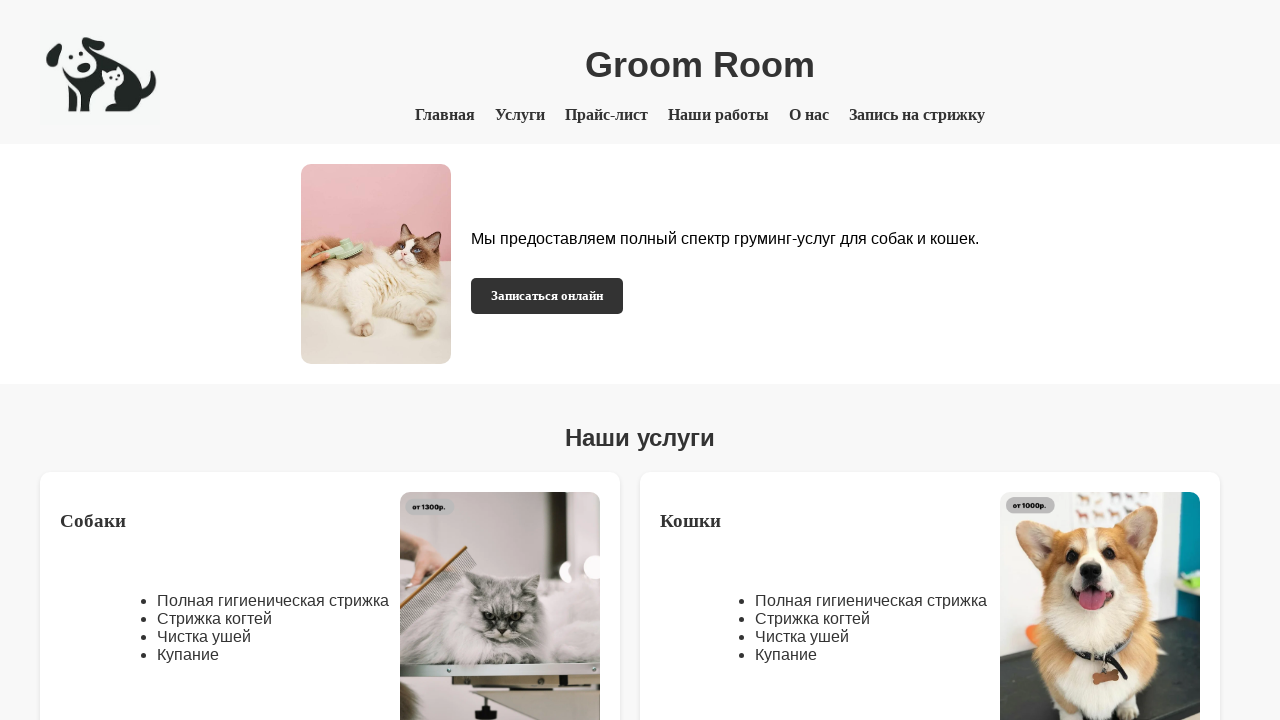

Clicked 'Услуги' (Services) menu item at (520, 115) on text=Услуги
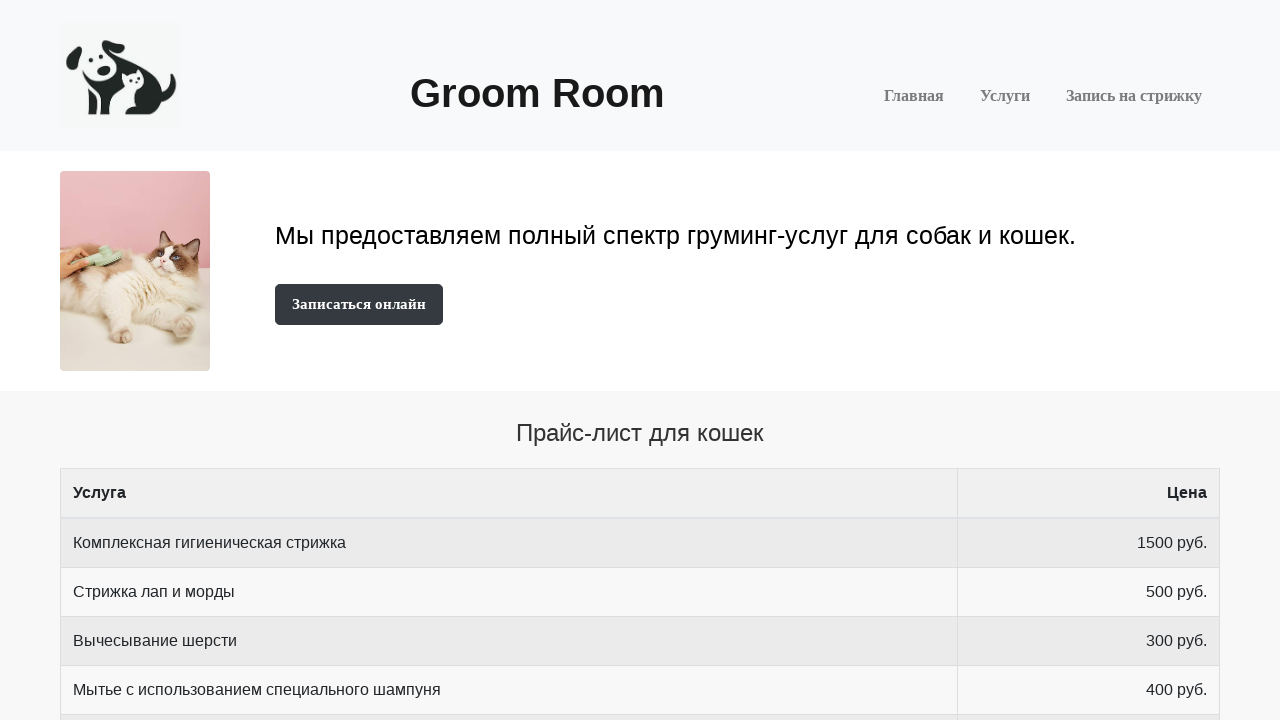

Waited for Services page to load
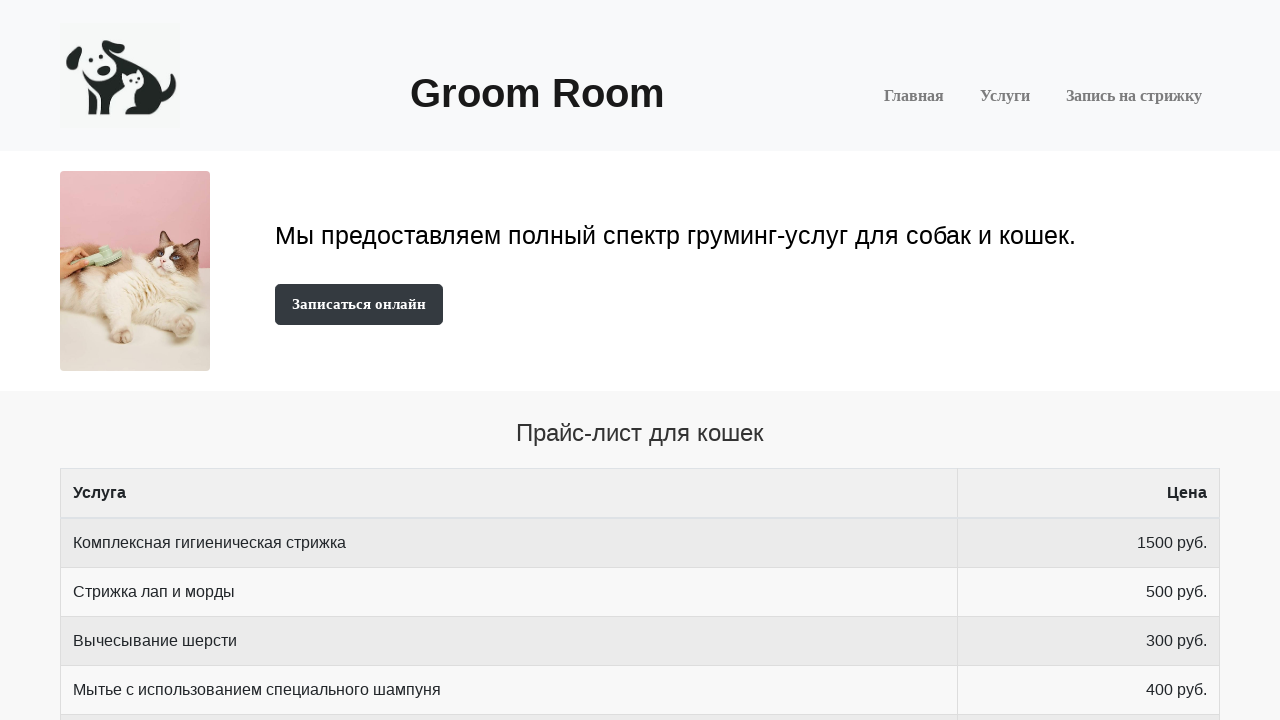

Navigated back from Services page
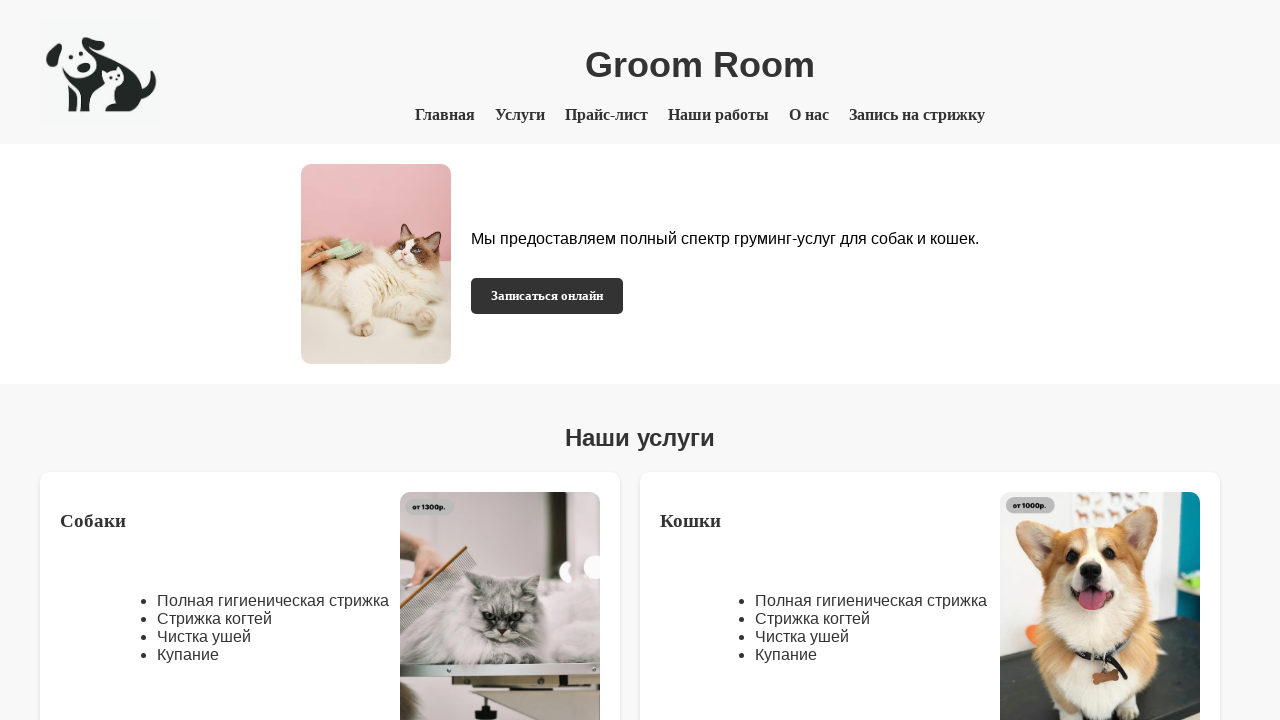

Waited for back navigation to complete
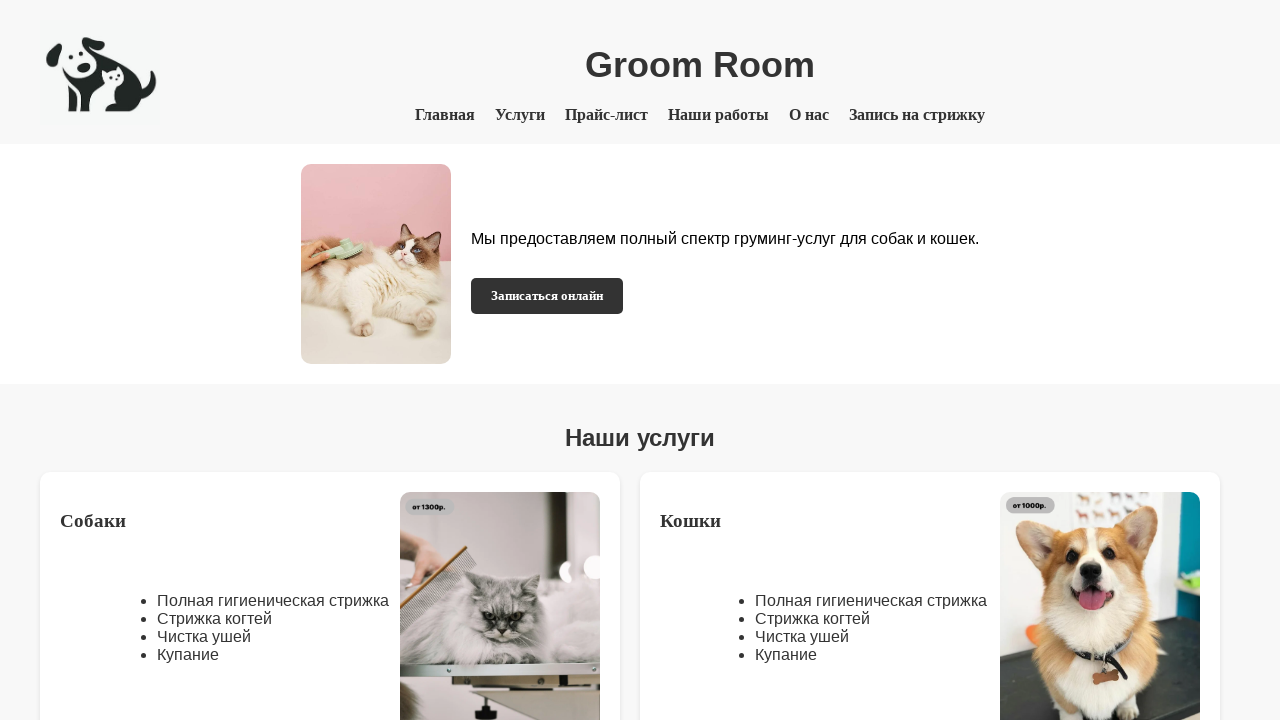

Clicked 'О нас' (About Us) menu item at (809, 115) on text=О нас
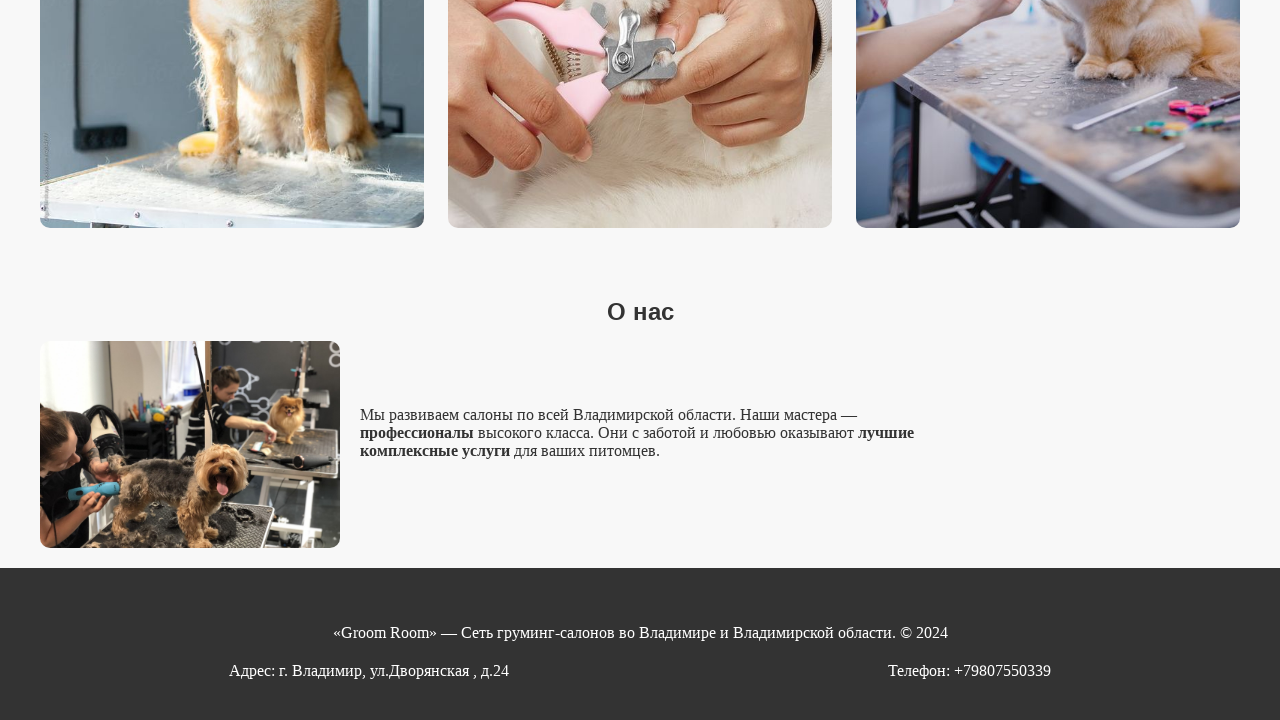

Waited for About Us page to load
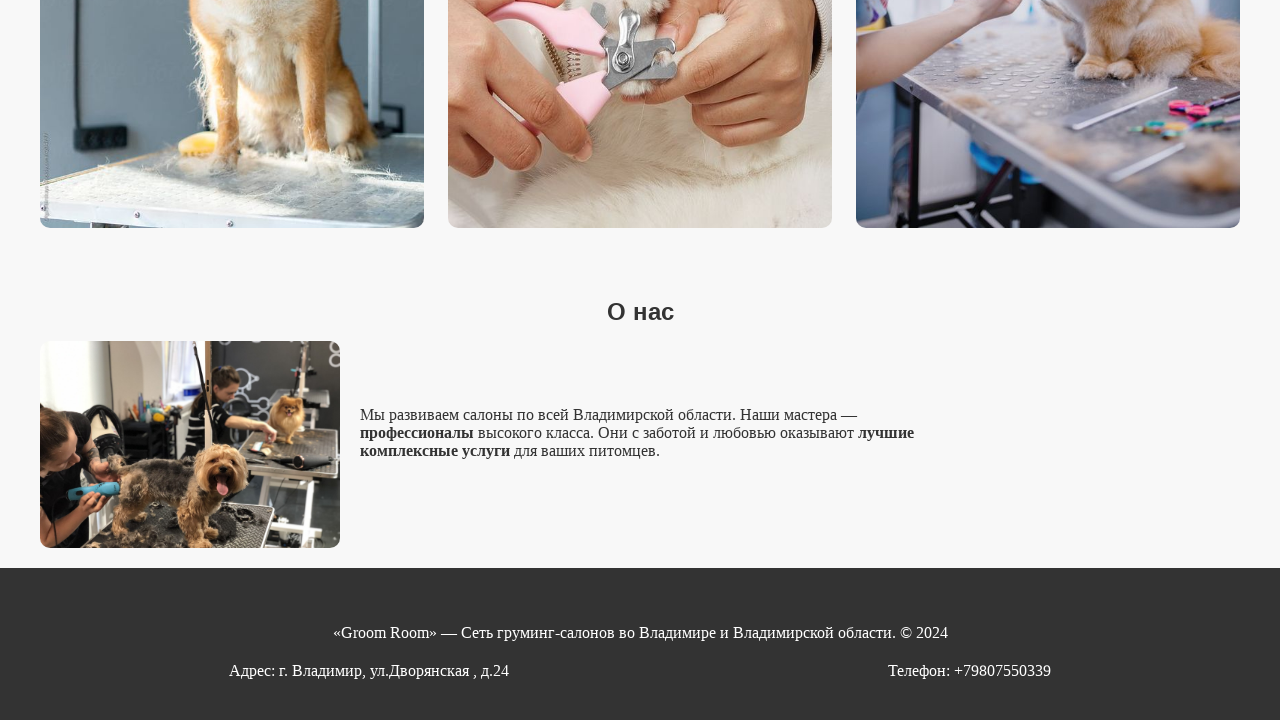

Navigated back from About Us page
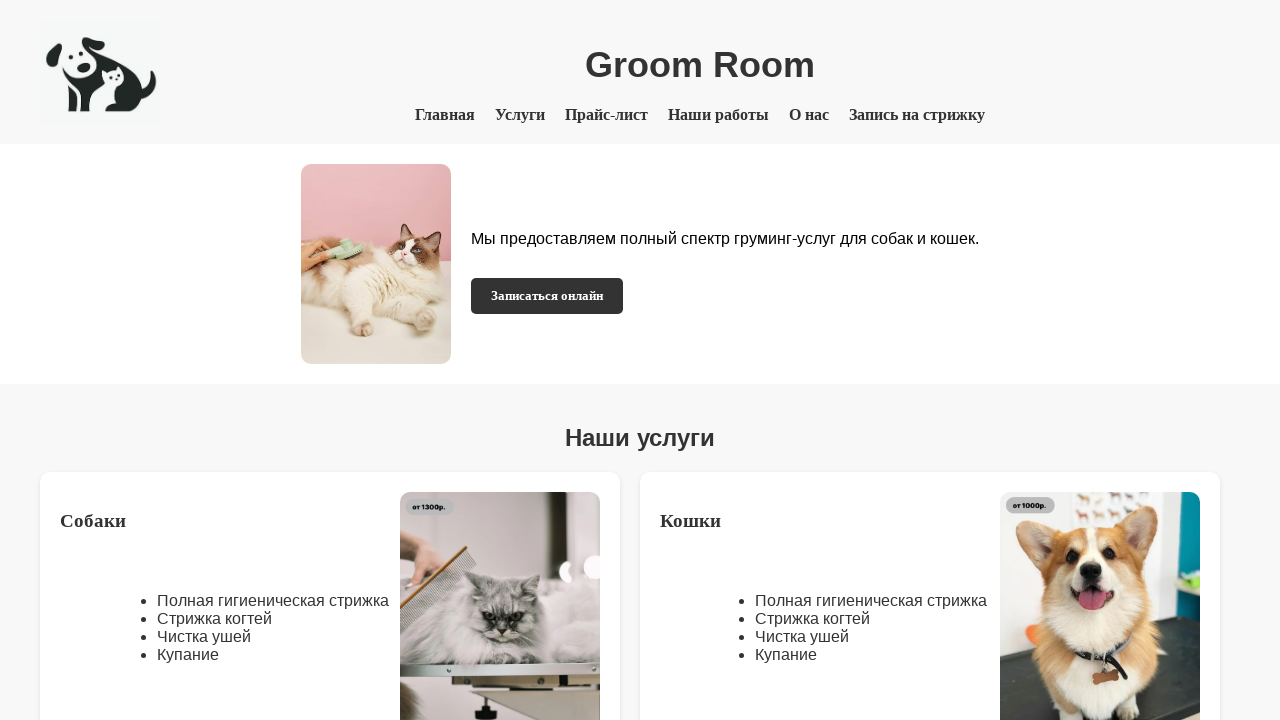

Waited for back navigation to complete
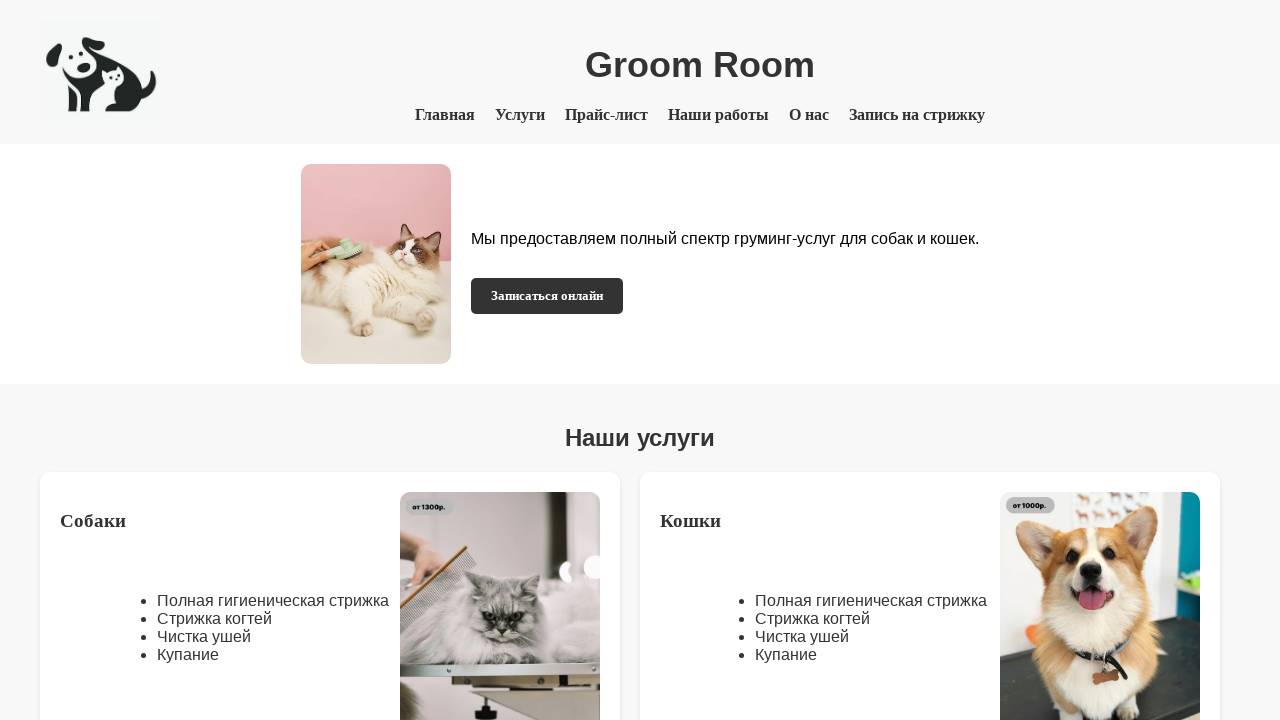

Navigated to price.html page
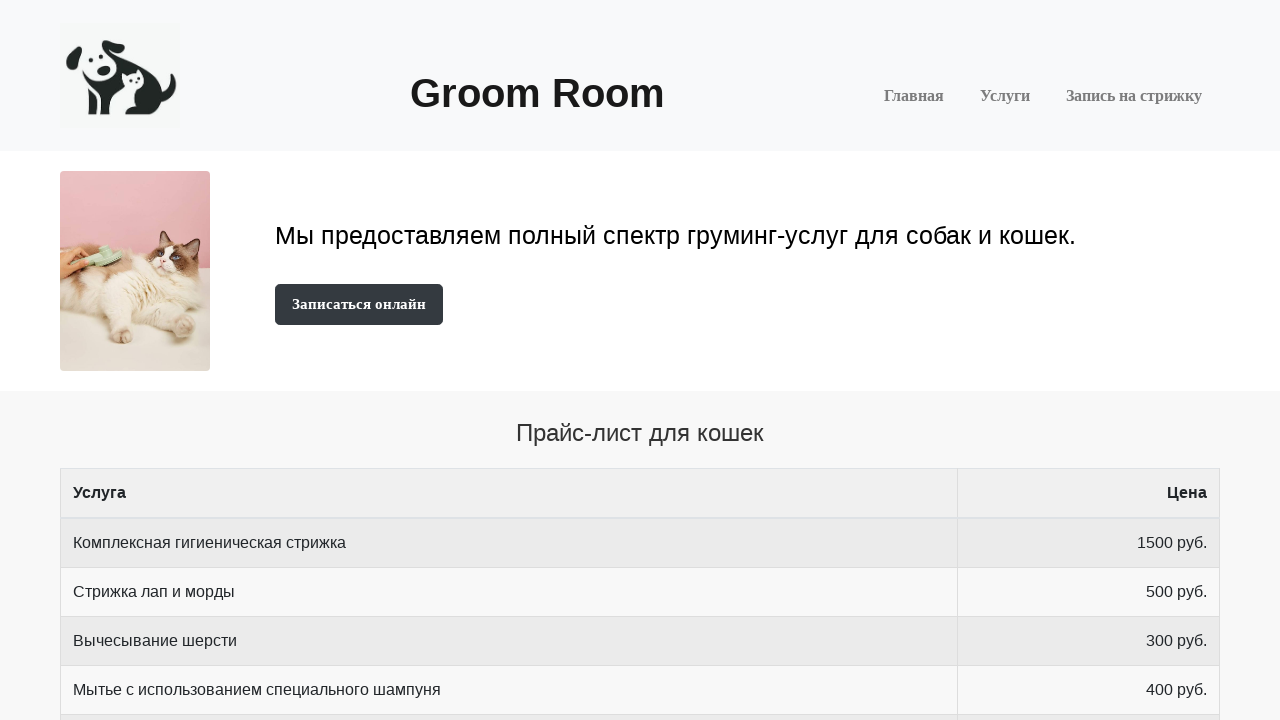

Clicked 'Главная' (Home) menu item from price page at (914, 96) on text=Главная
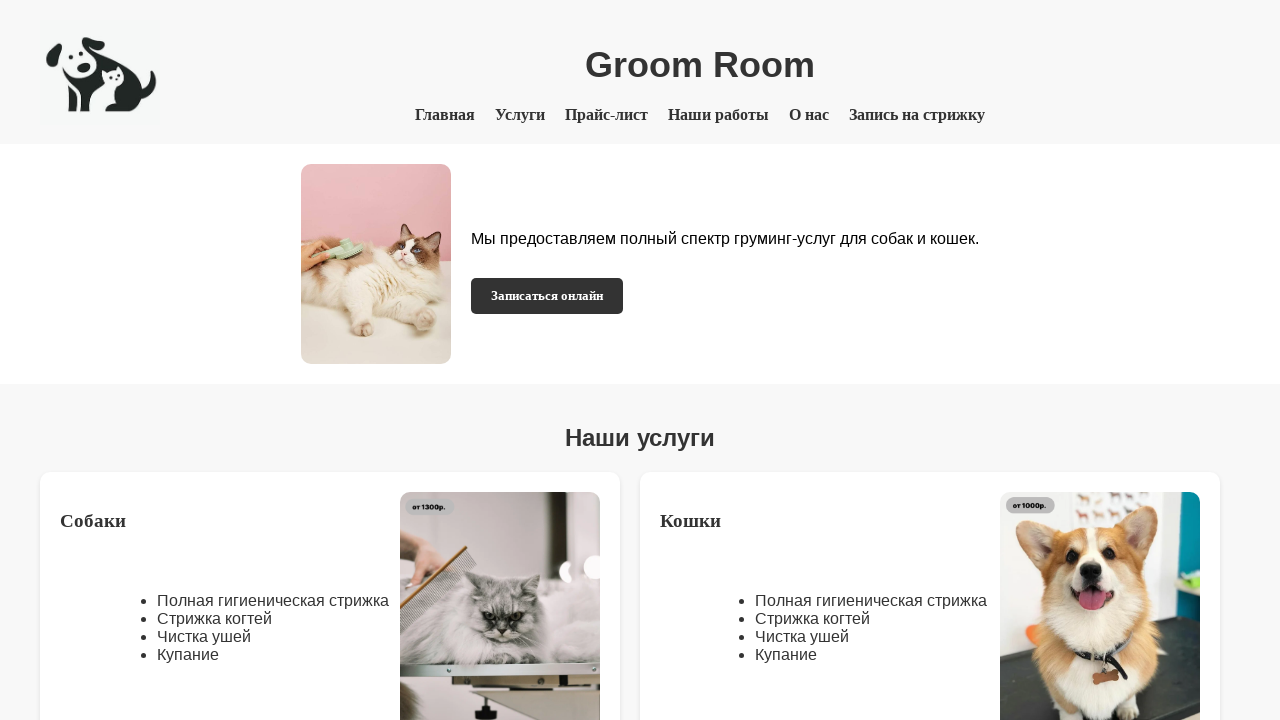

Waited for page to load after clicking Home
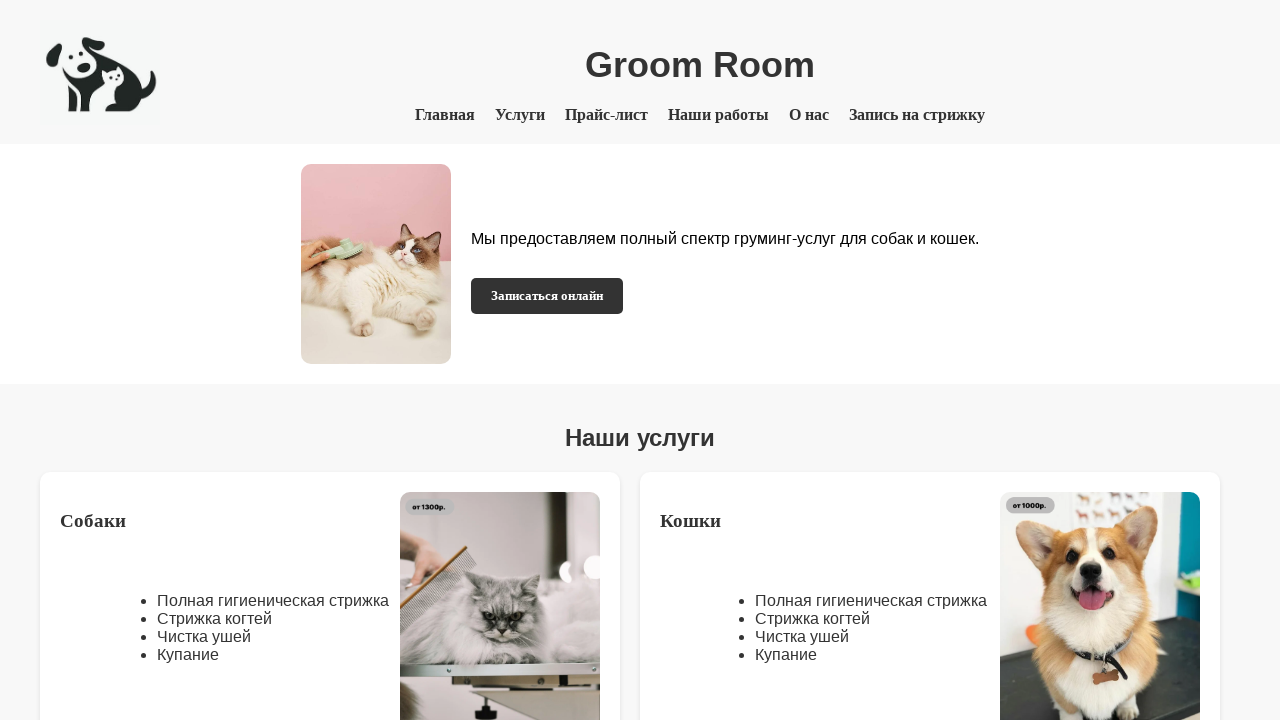

Clicked 'Услуги' (Services) menu item from home at (520, 115) on text=Услуги
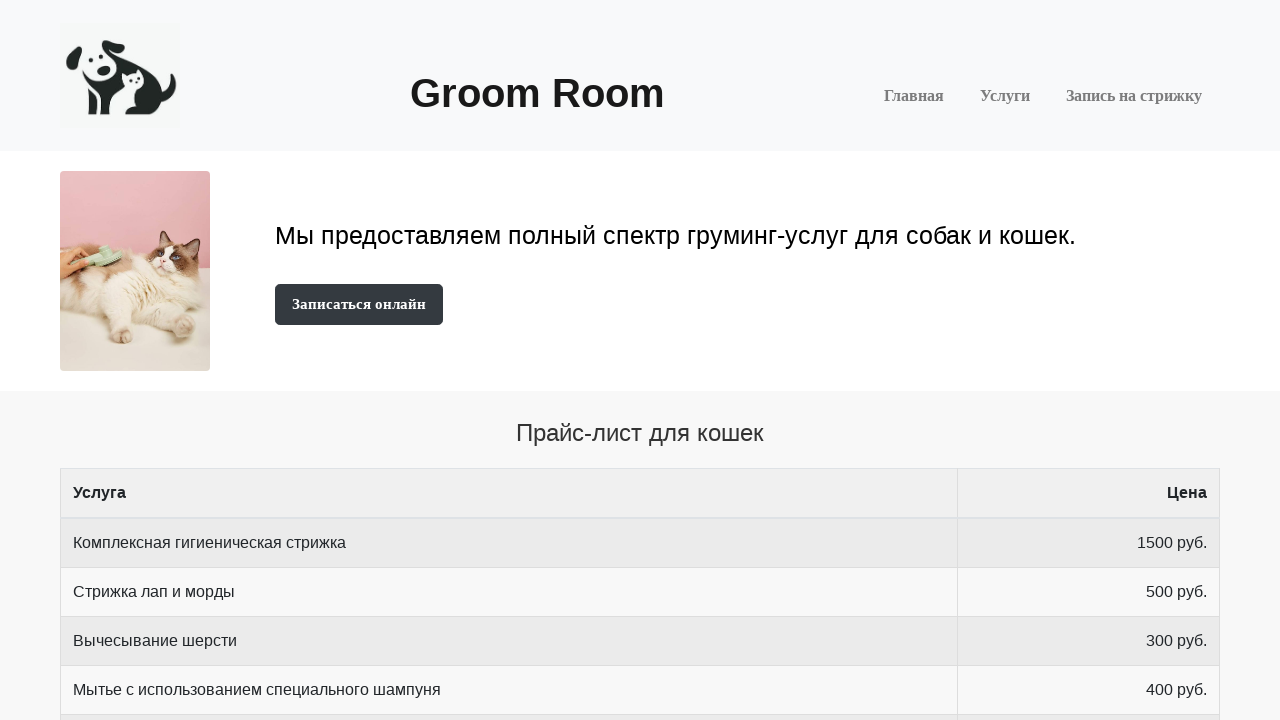

Waited for Services page to load
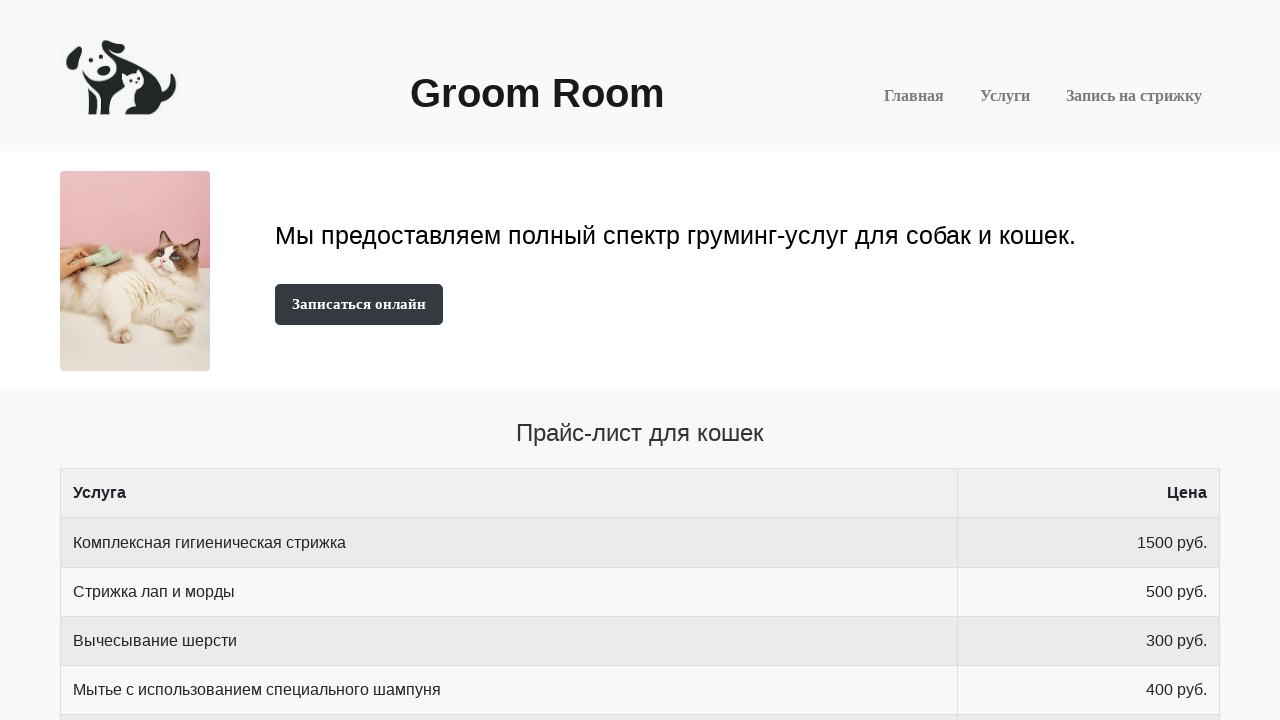

Navigated back from Services page
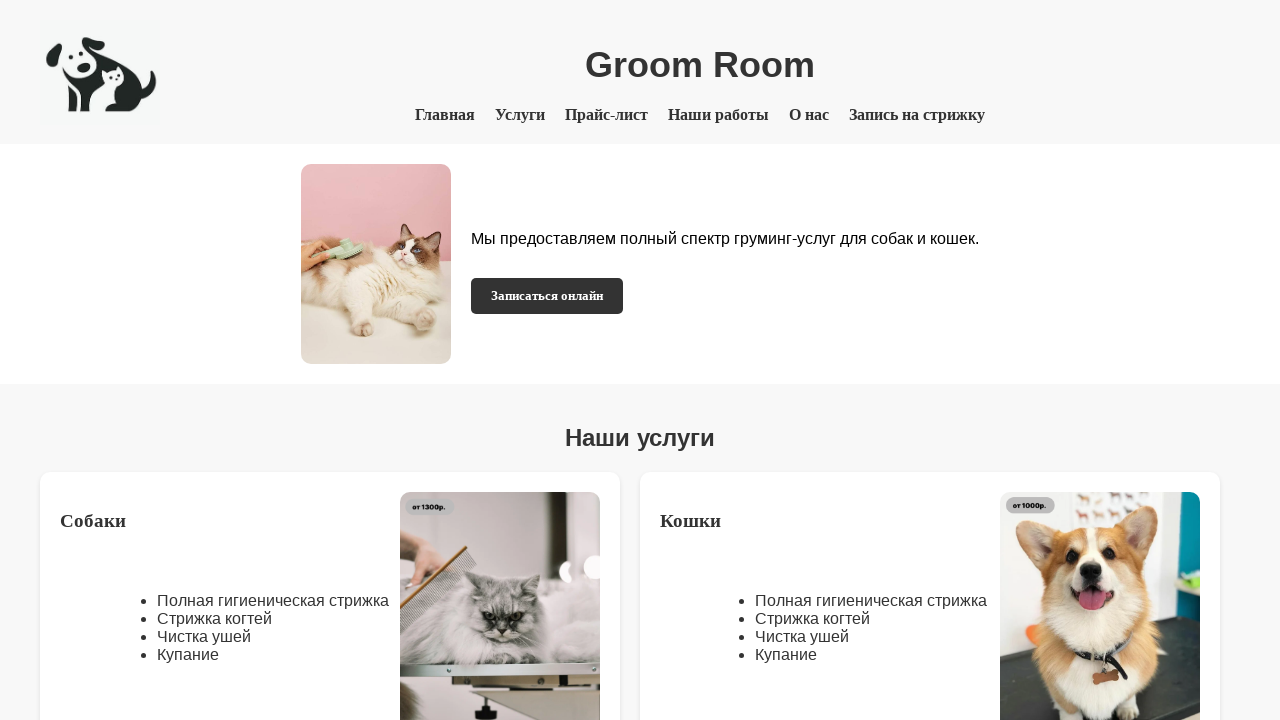

Waited for back navigation to complete
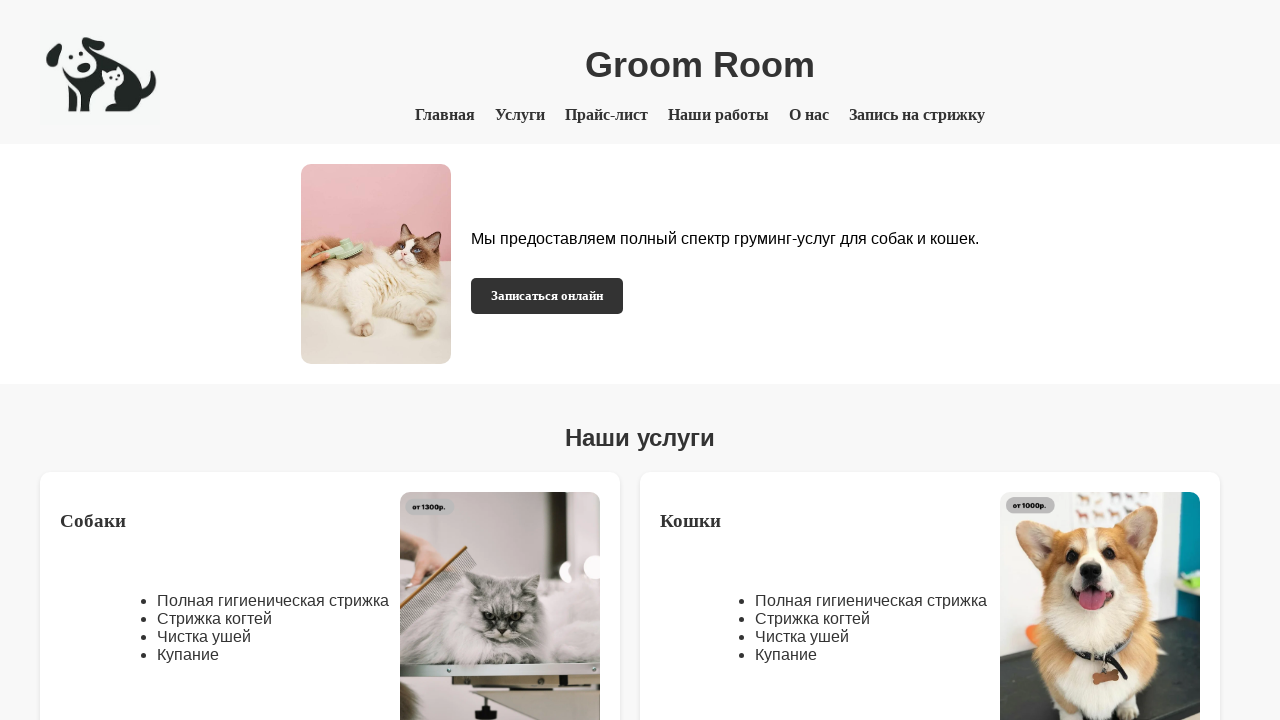

Clicked 'О нас' (About Us) menu item at (809, 115) on text=О нас
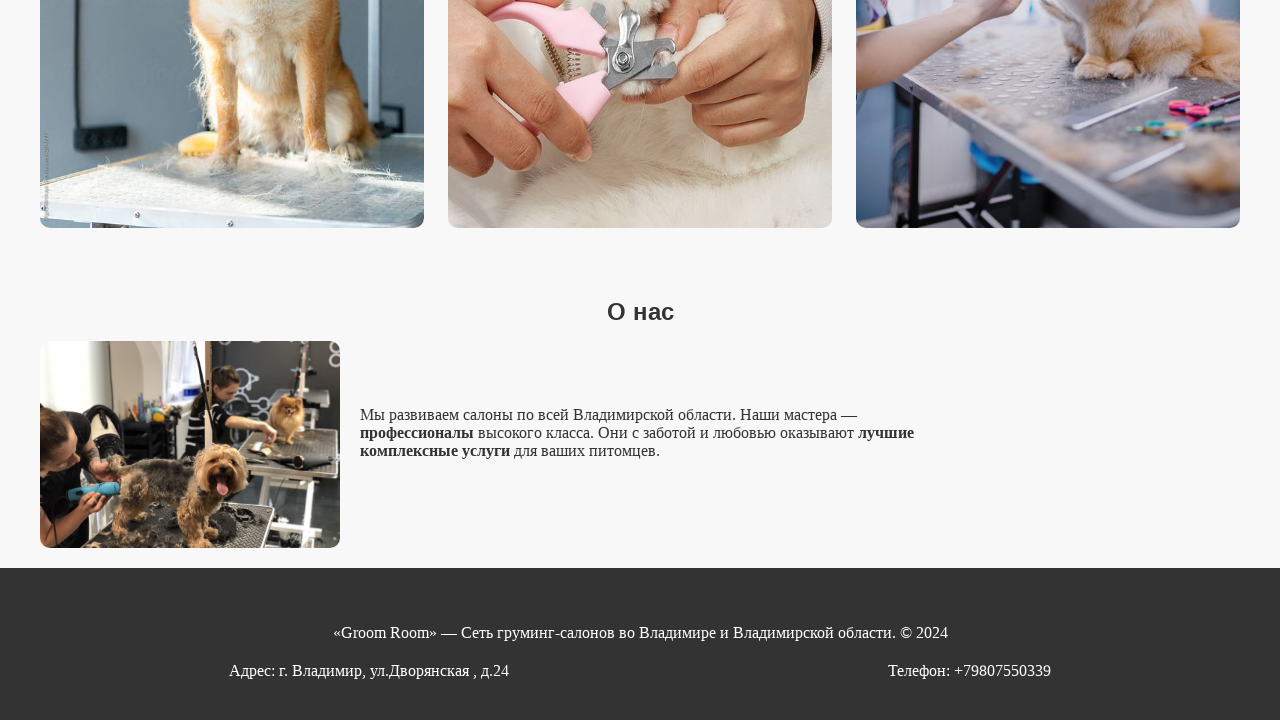

Waited for About Us page to load
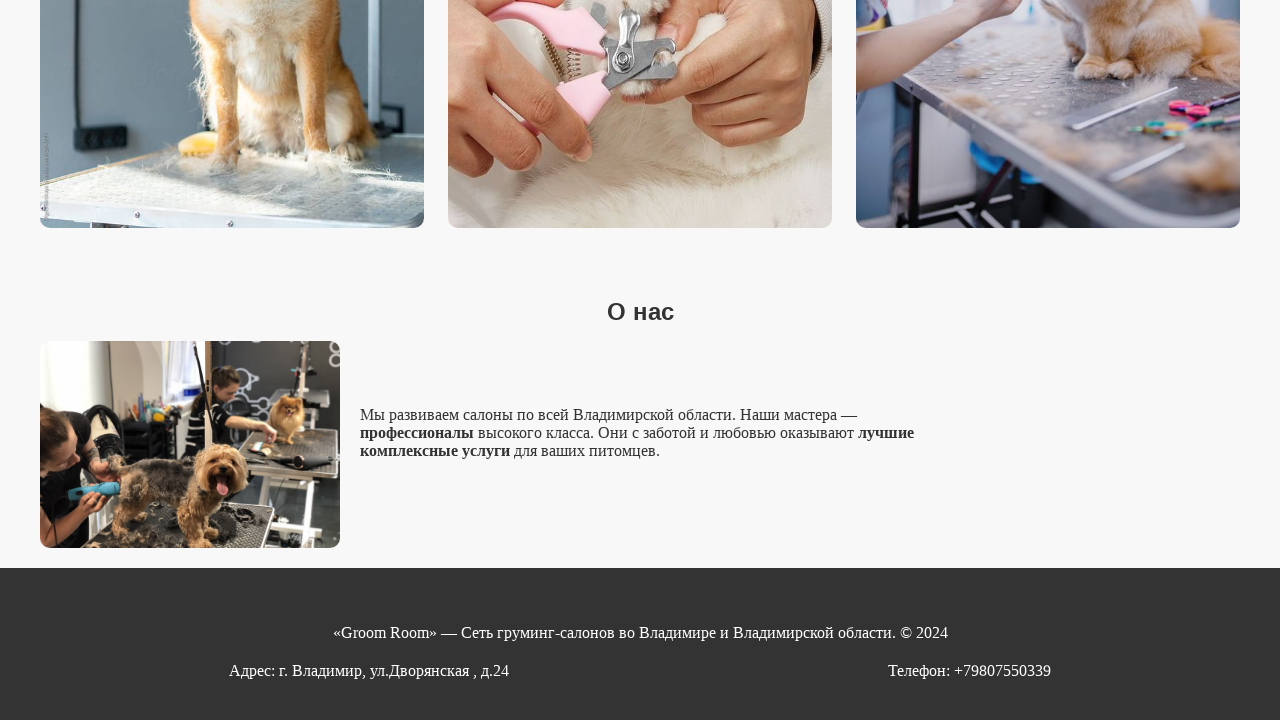

Navigated back from About Us page
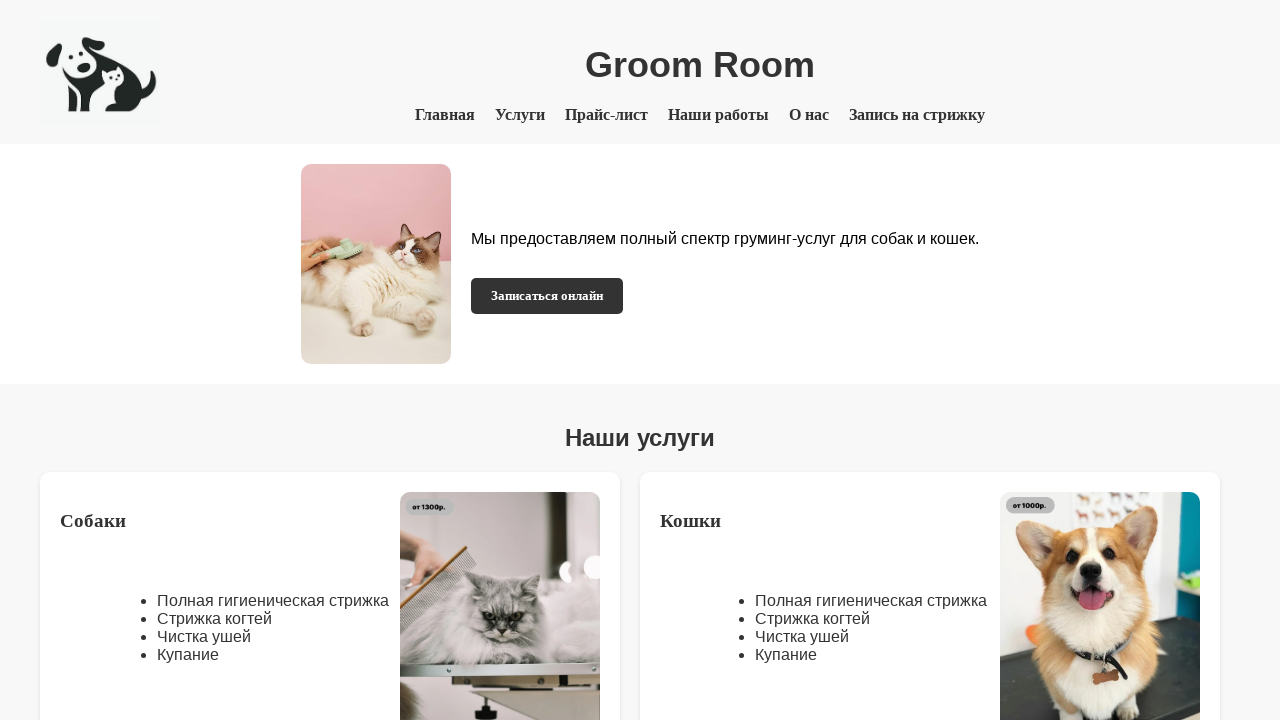

Waited for back navigation to complete
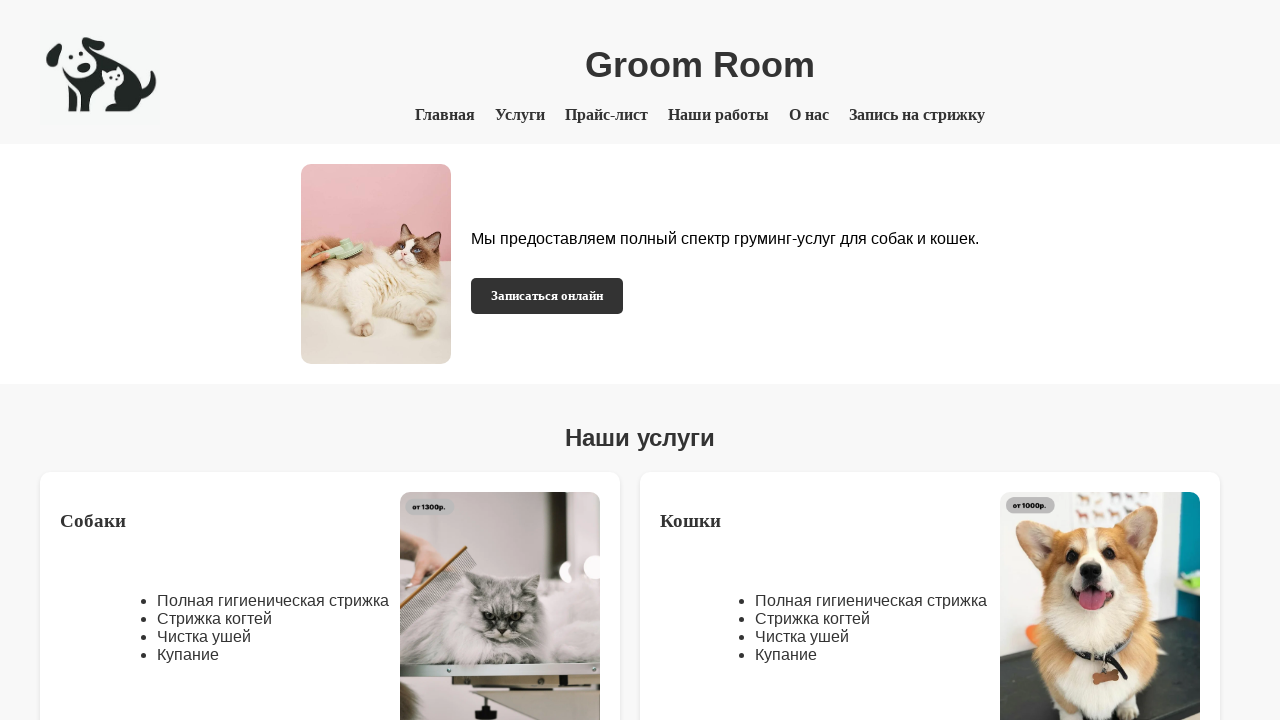

Navigated to form.html page
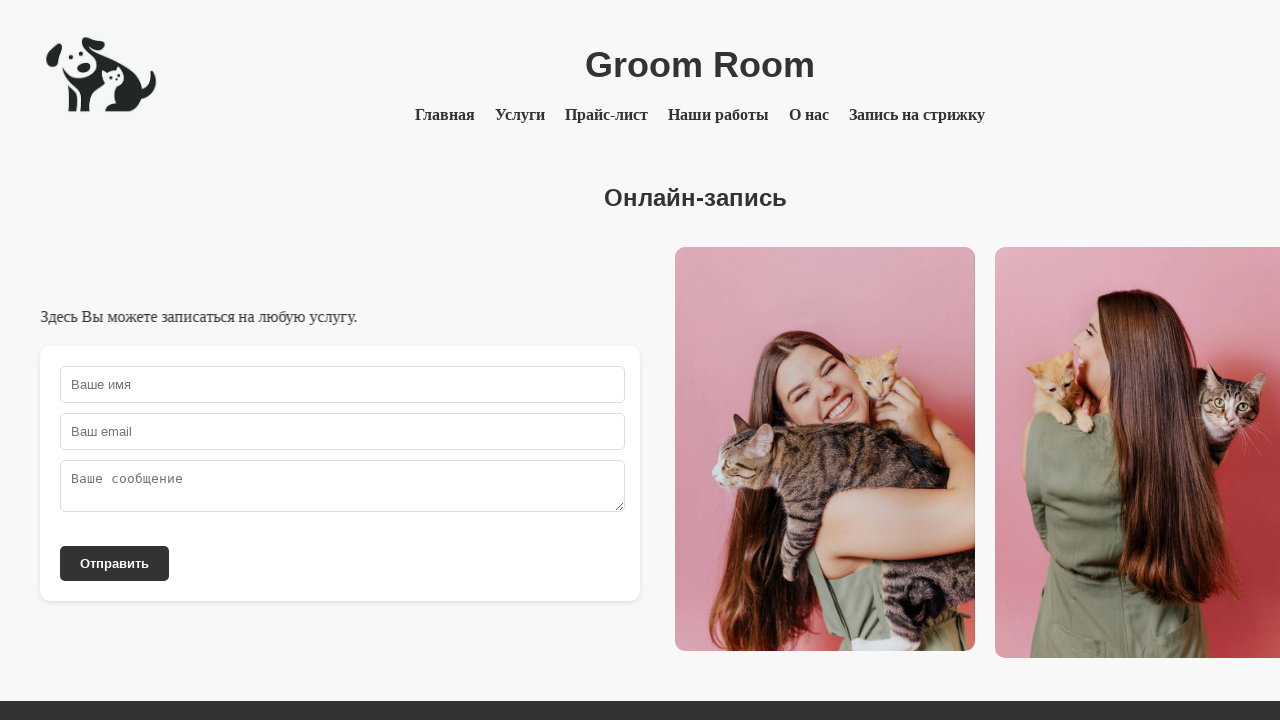

Clicked 'Главная' (Home) menu item from form page at (445, 115) on text=Главная
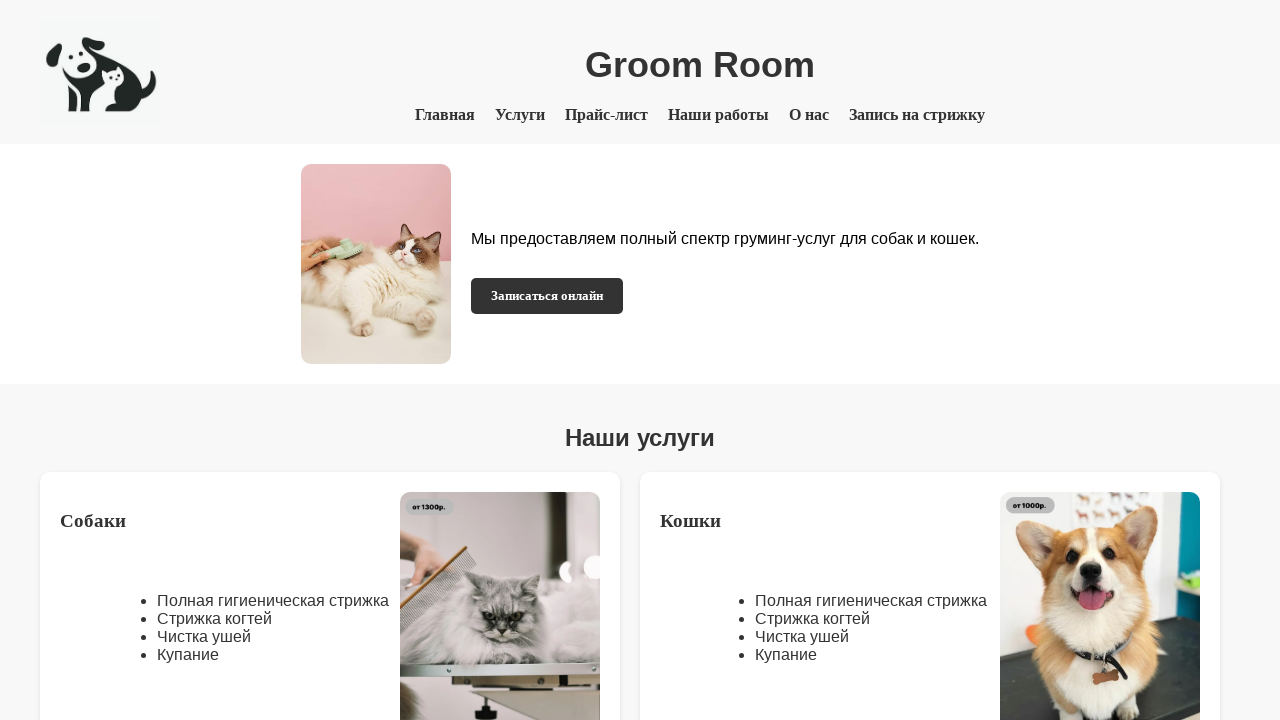

Waited for page to load after clicking Home
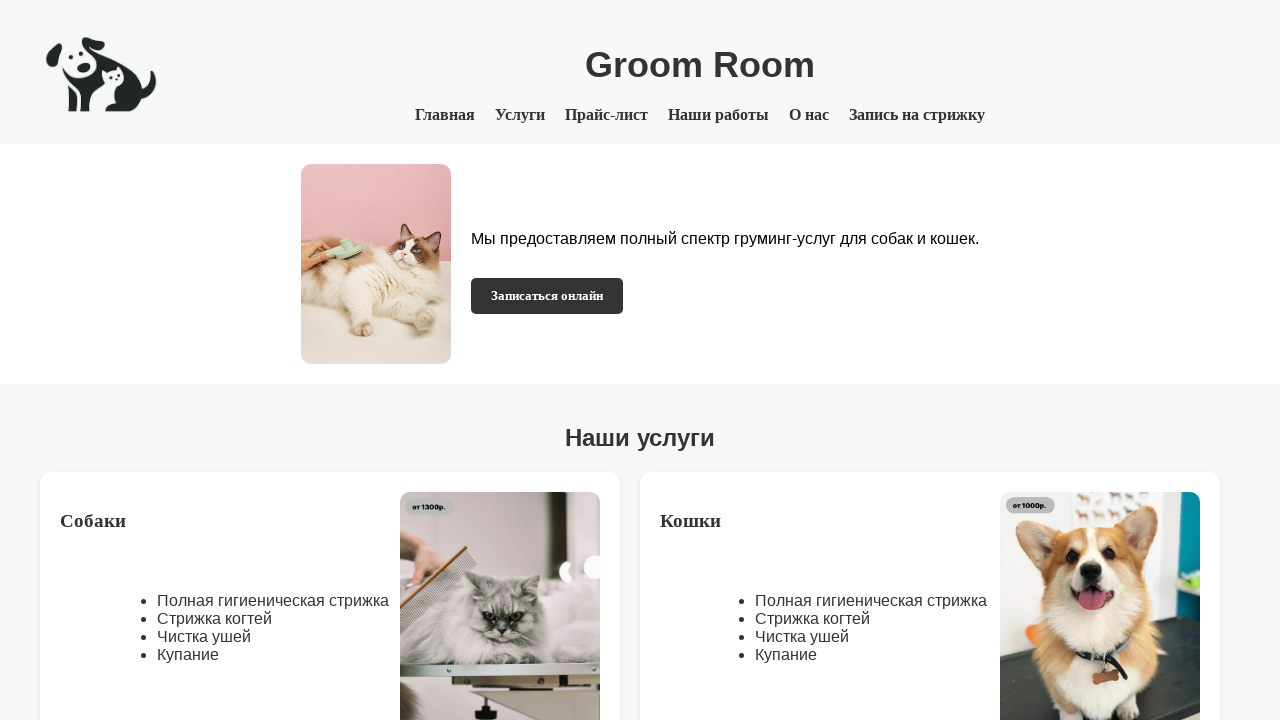

Clicked 'Услуги' (Services) menu item from home at (520, 115) on text=Услуги
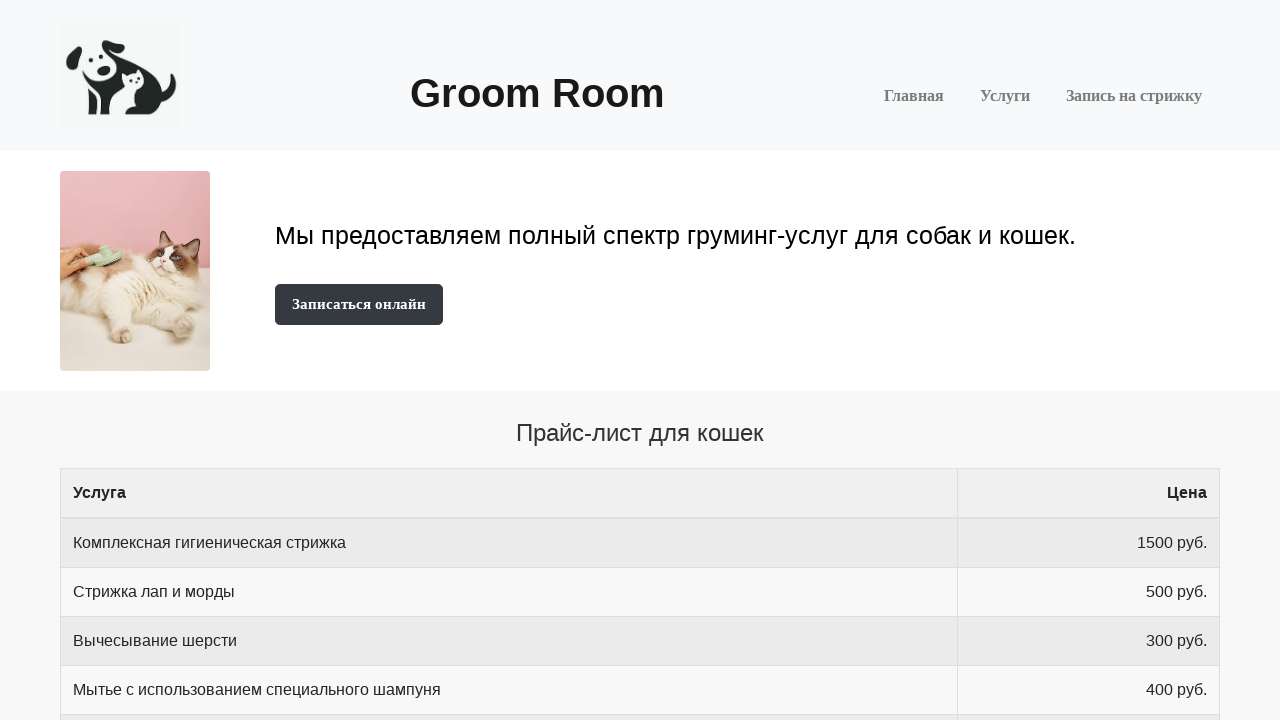

Waited for Services page to load
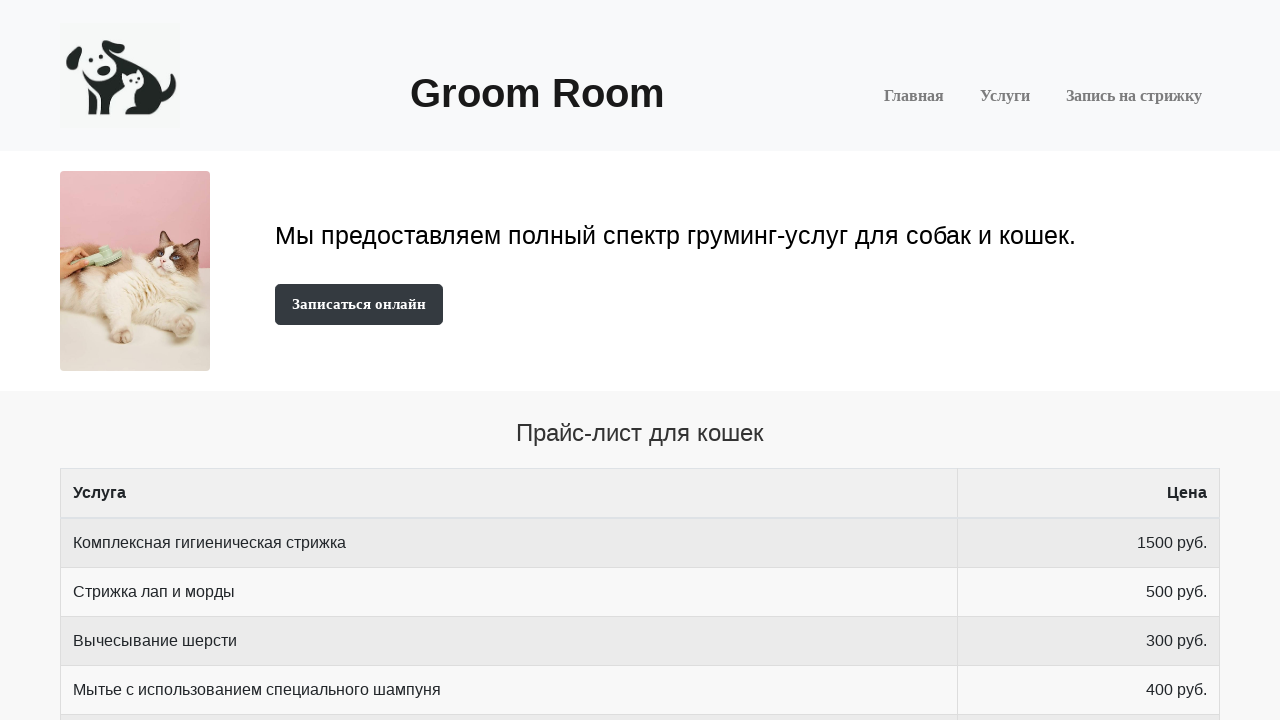

Navigated back from Services page
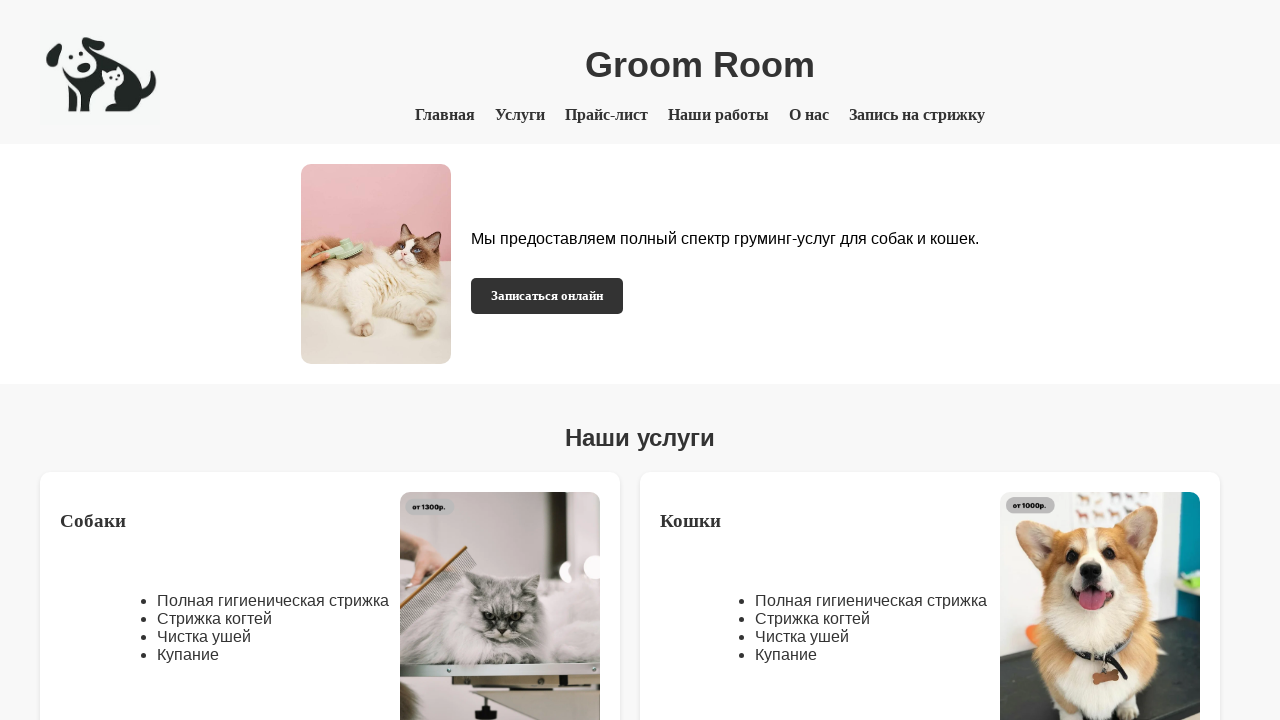

Waited for back navigation to complete
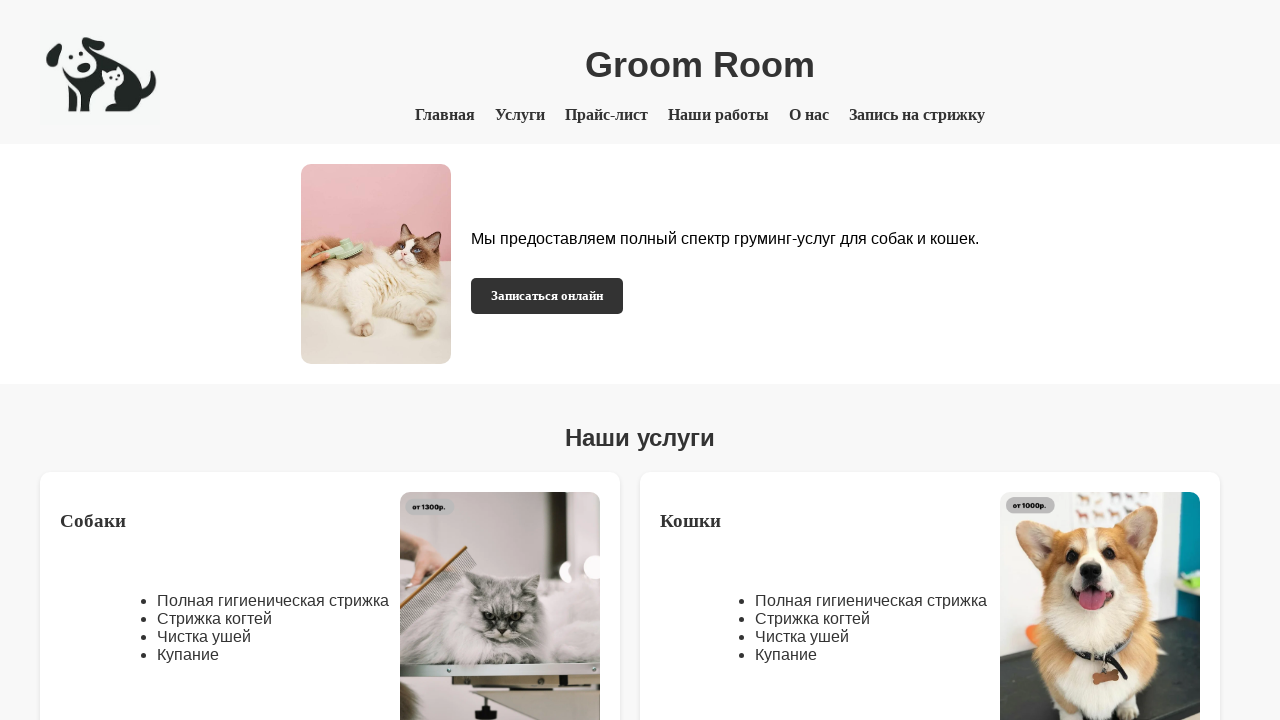

Clicked 'О нас' (About Us) menu item from home at (809, 115) on text=О нас
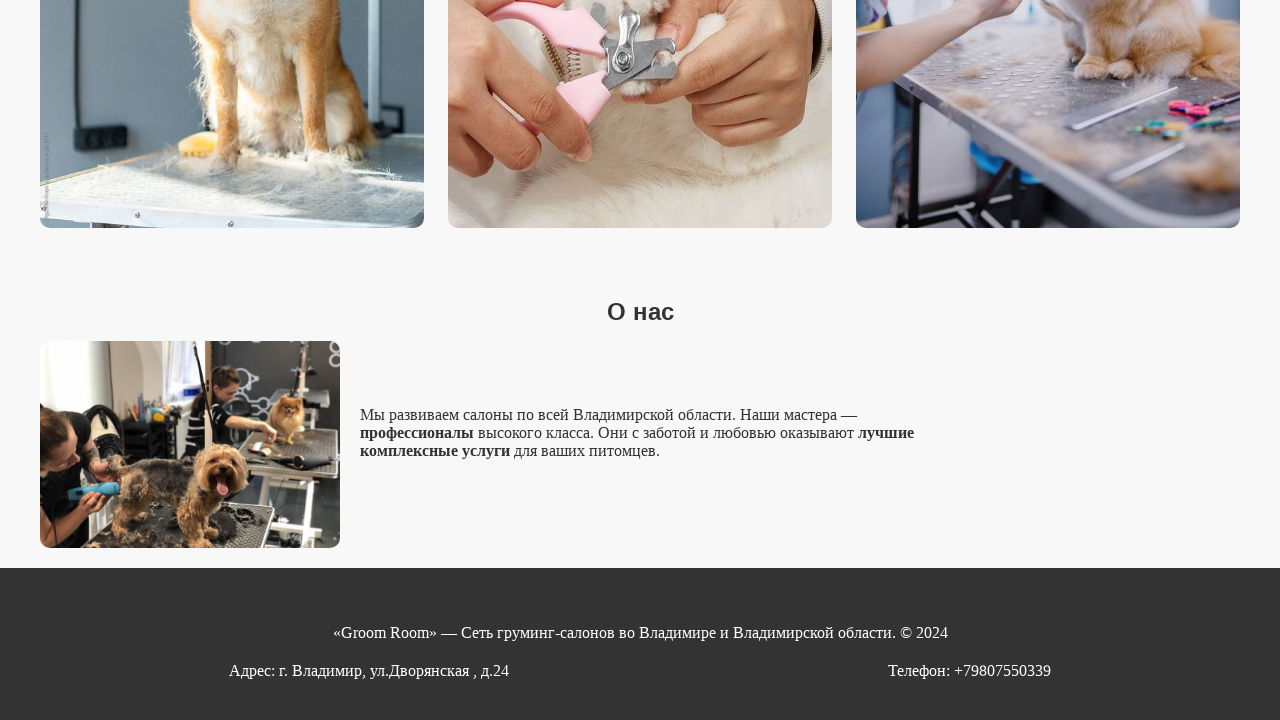

Waited for About Us page to load
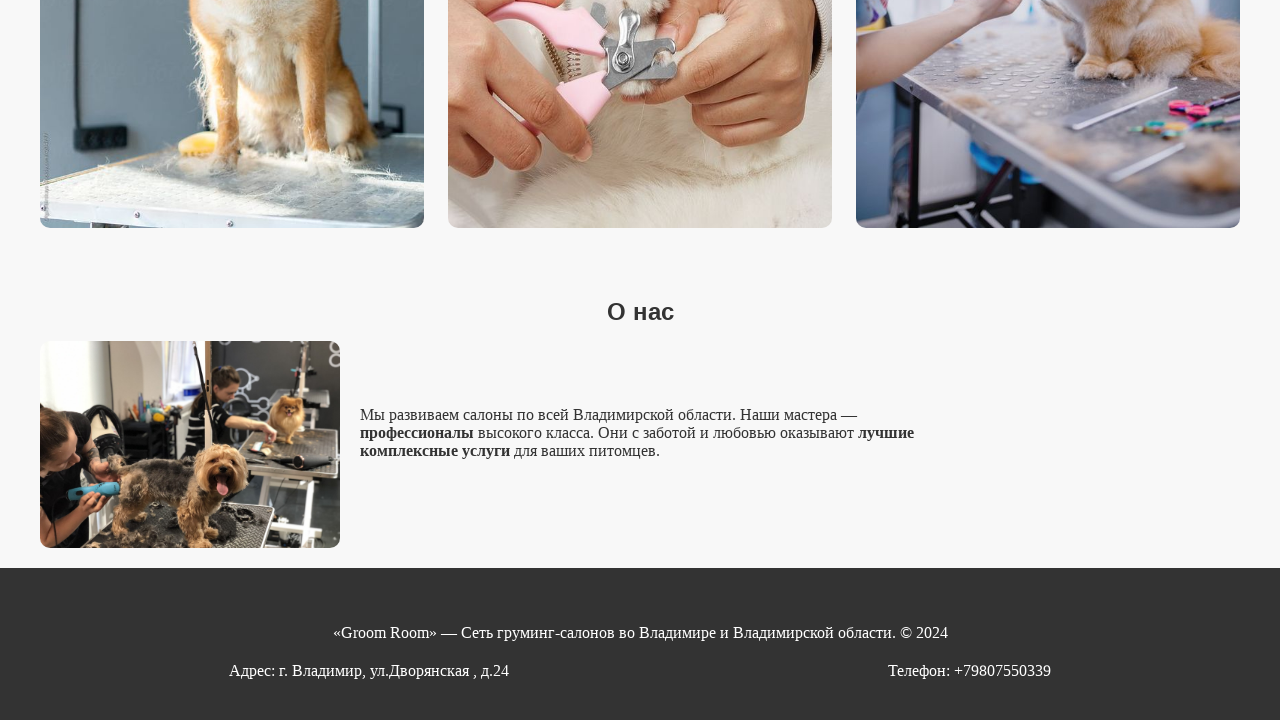

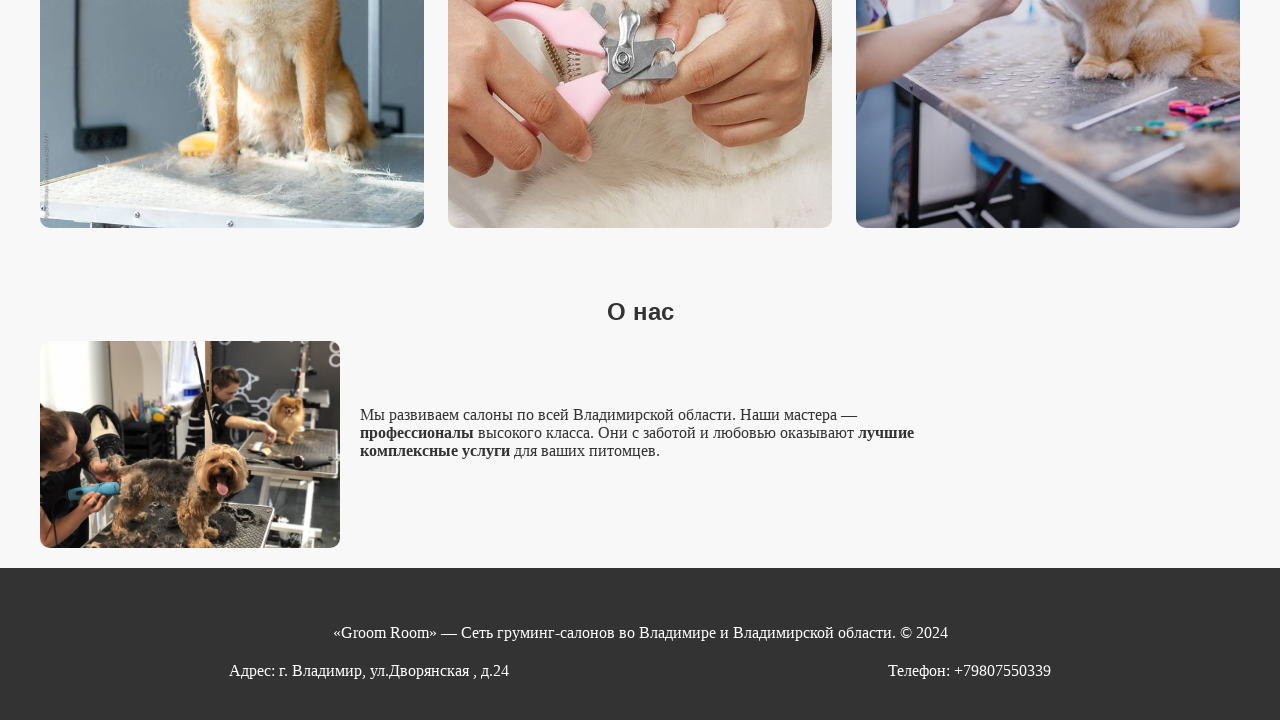